Tests adding a new employee by filling out a form with name, email, address, city, zip code, hiring date, and job title, then verifies the employee appears in the employees list.

Starting URL: https://h.lsi2.hr.dmerej.info/

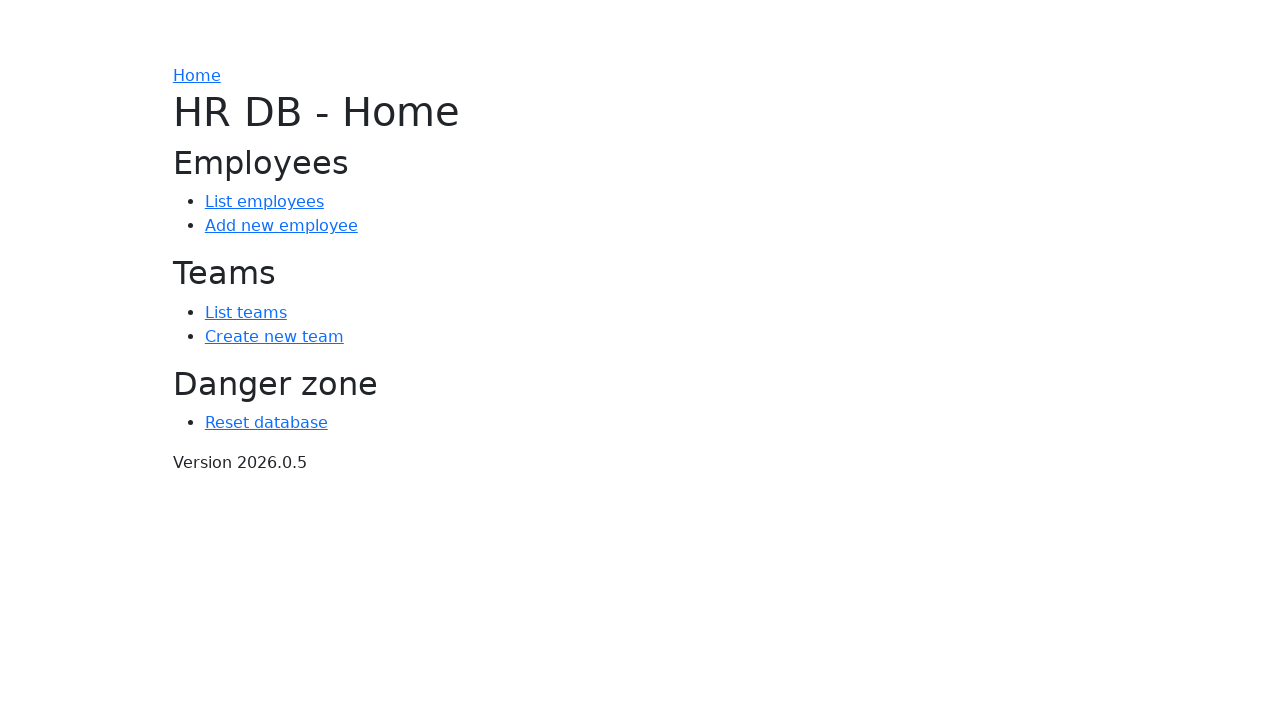

Clicked 'Add new employee' link at (281, 226) on internal:role=link[name="Add new employee"i]
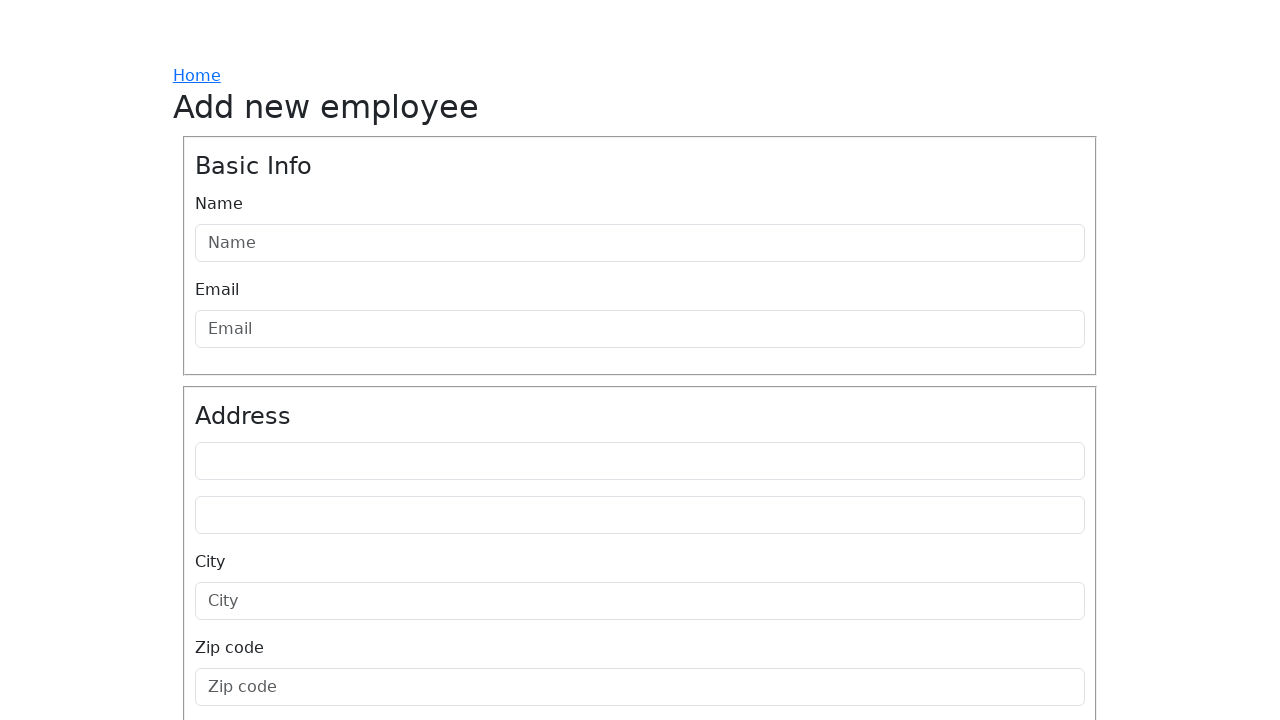

Clicked name field at (640, 243) on internal:attr=[placeholder="Name"i]
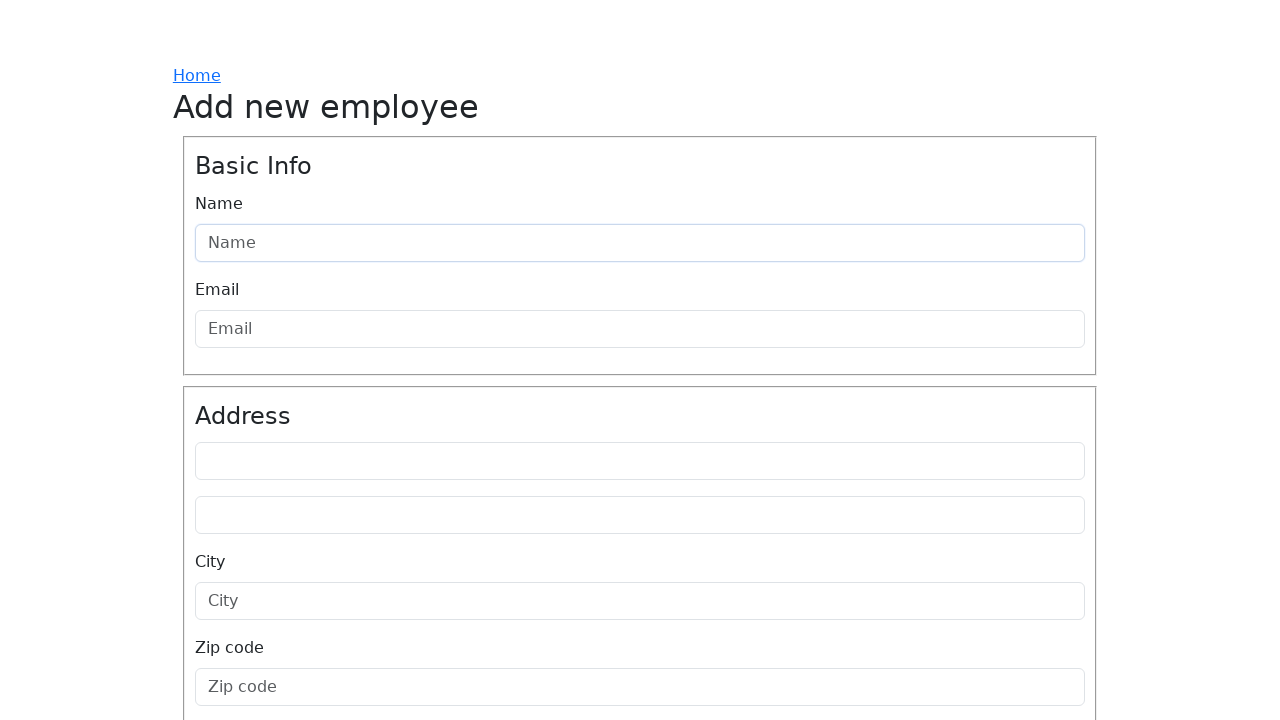

Filled name field with 'TestEmployee' on internal:attr=[placeholder="Name"i]
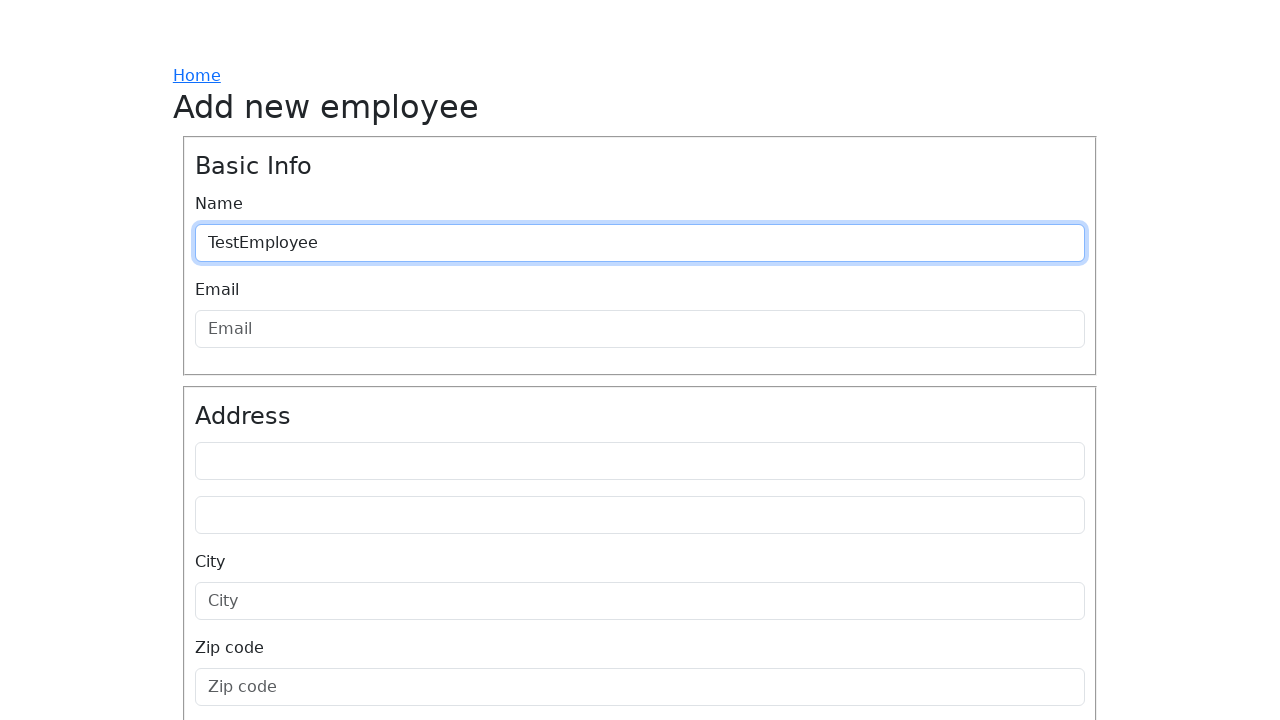

Clicked email field at (640, 329) on internal:attr=[placeholder="Email"i]
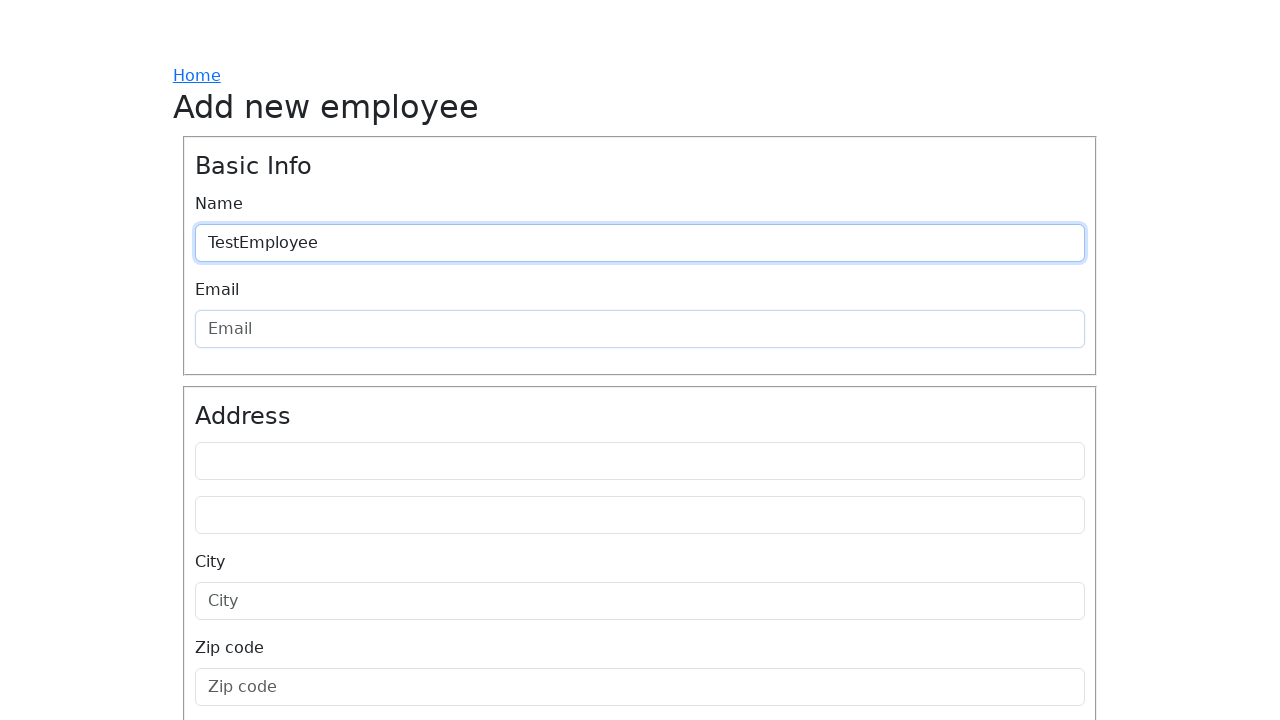

Filled email field with 'test@gmail.com' on internal:attr=[placeholder="Email"i]
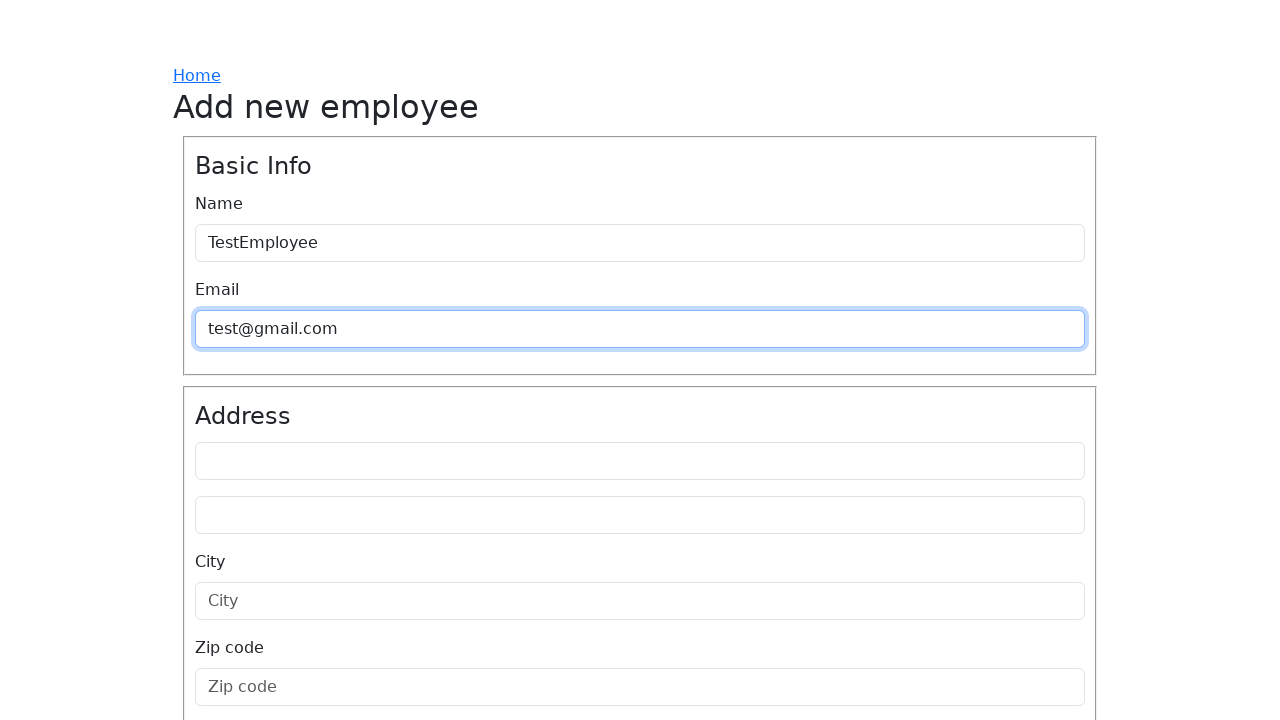

Clicked address line 1 field at (640, 461) on #id_address_line1
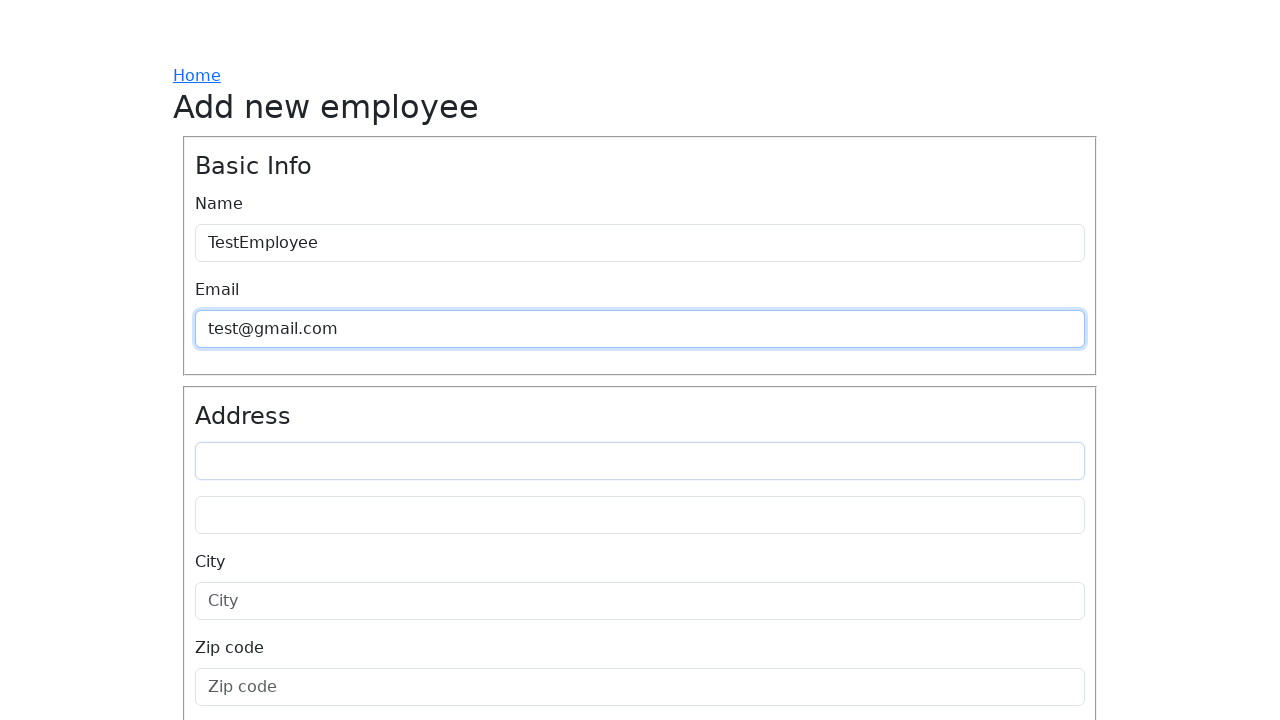

Filled address line 1 with '55 rue de villejuif' on #id_address_line1
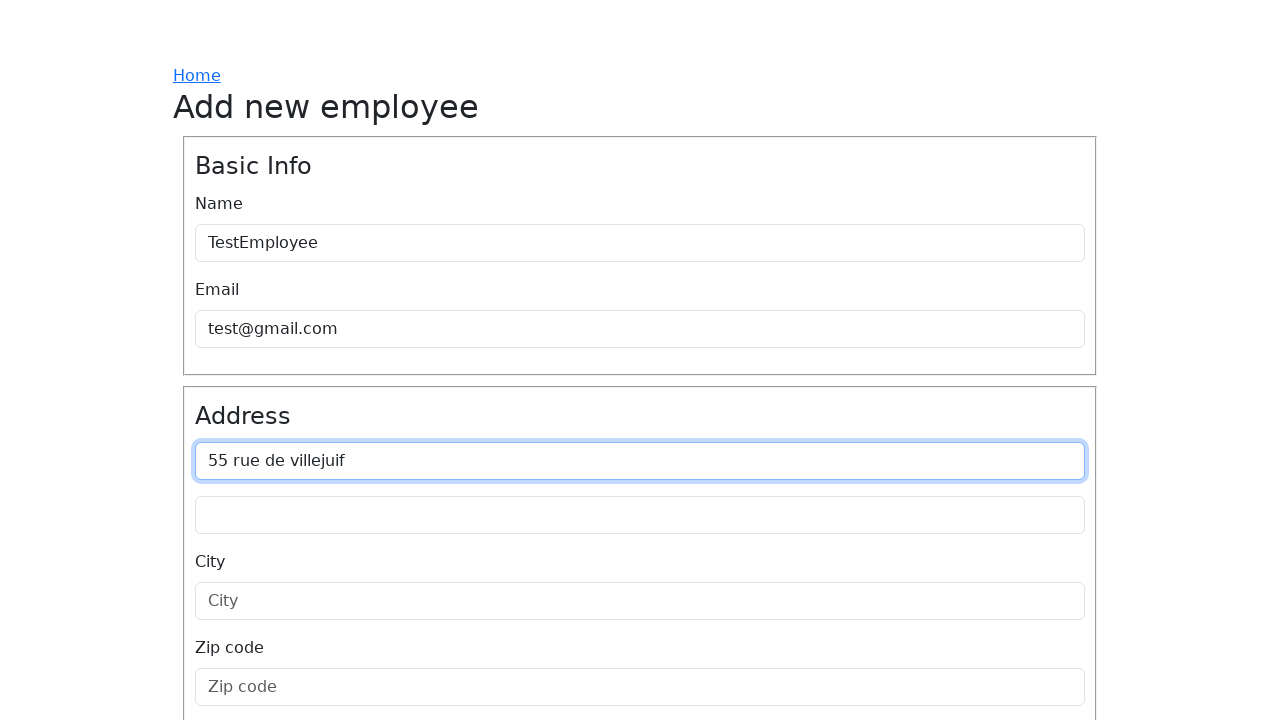

Clicked address line 2 field at (640, 515) on #id_address_line2
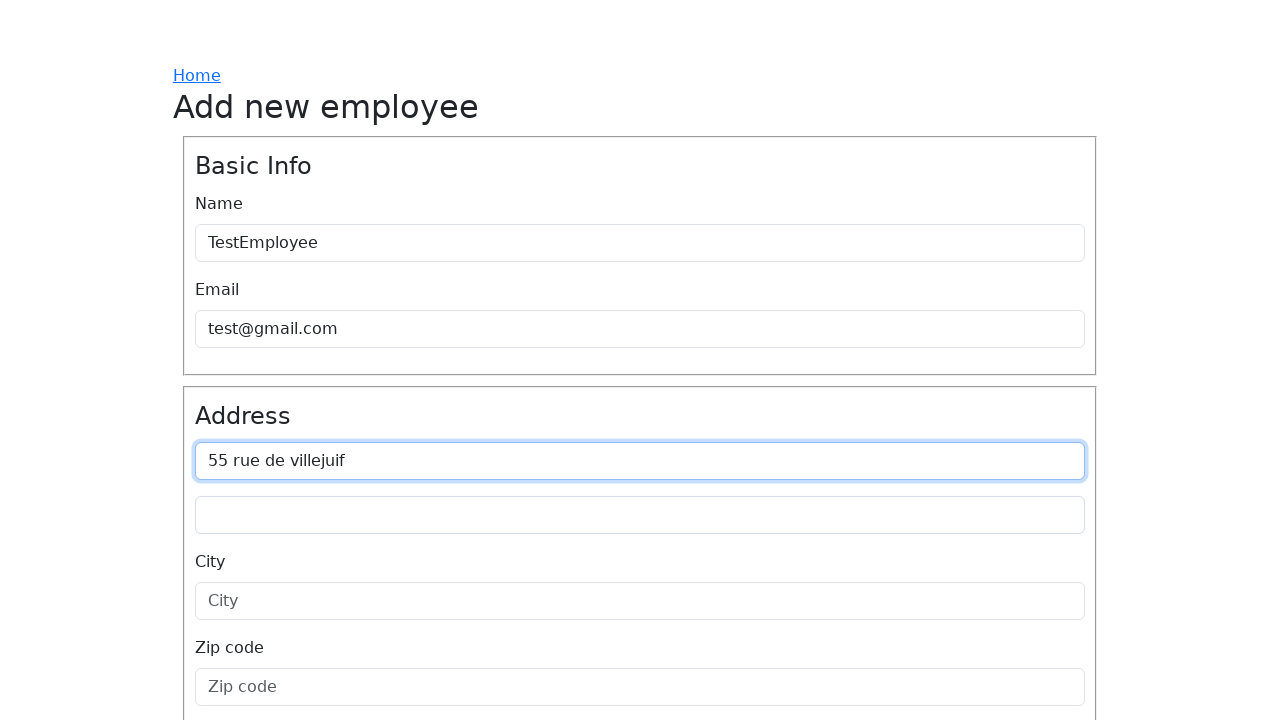

Filled address line 2 with 'Batiment A' on #id_address_line2
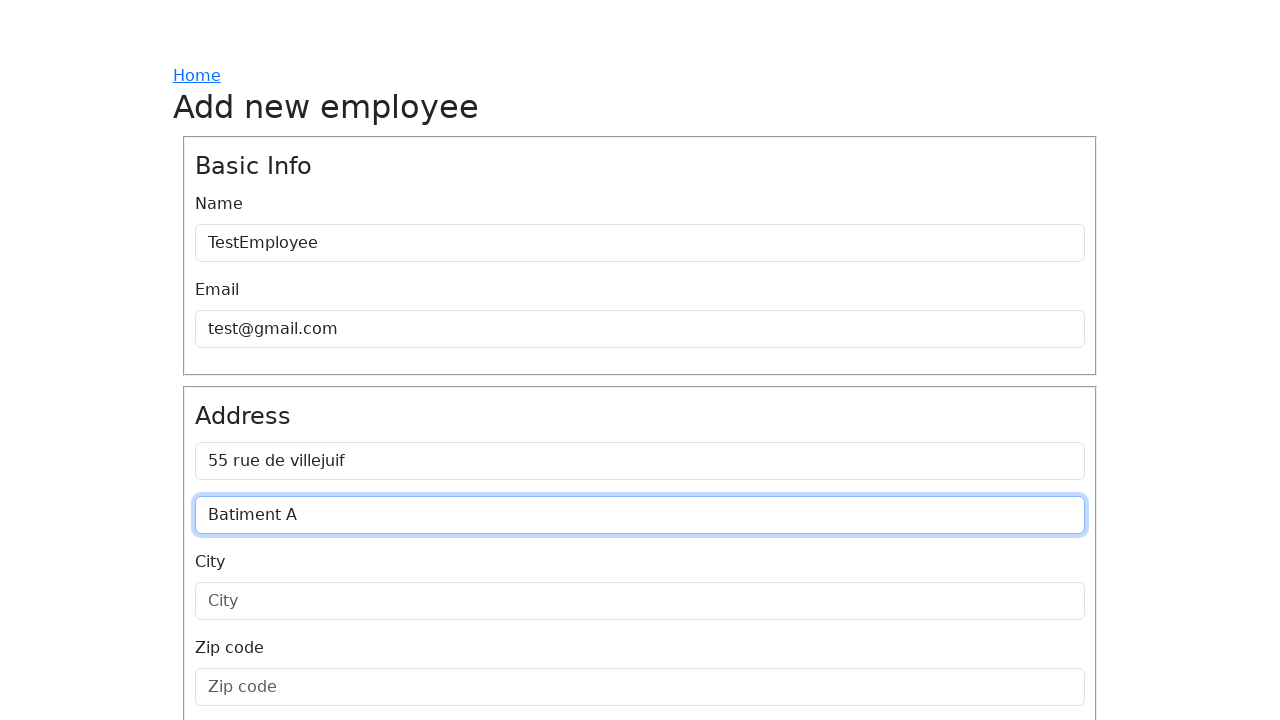

Clicked city field at (640, 601) on internal:attr=[placeholder="City"i]
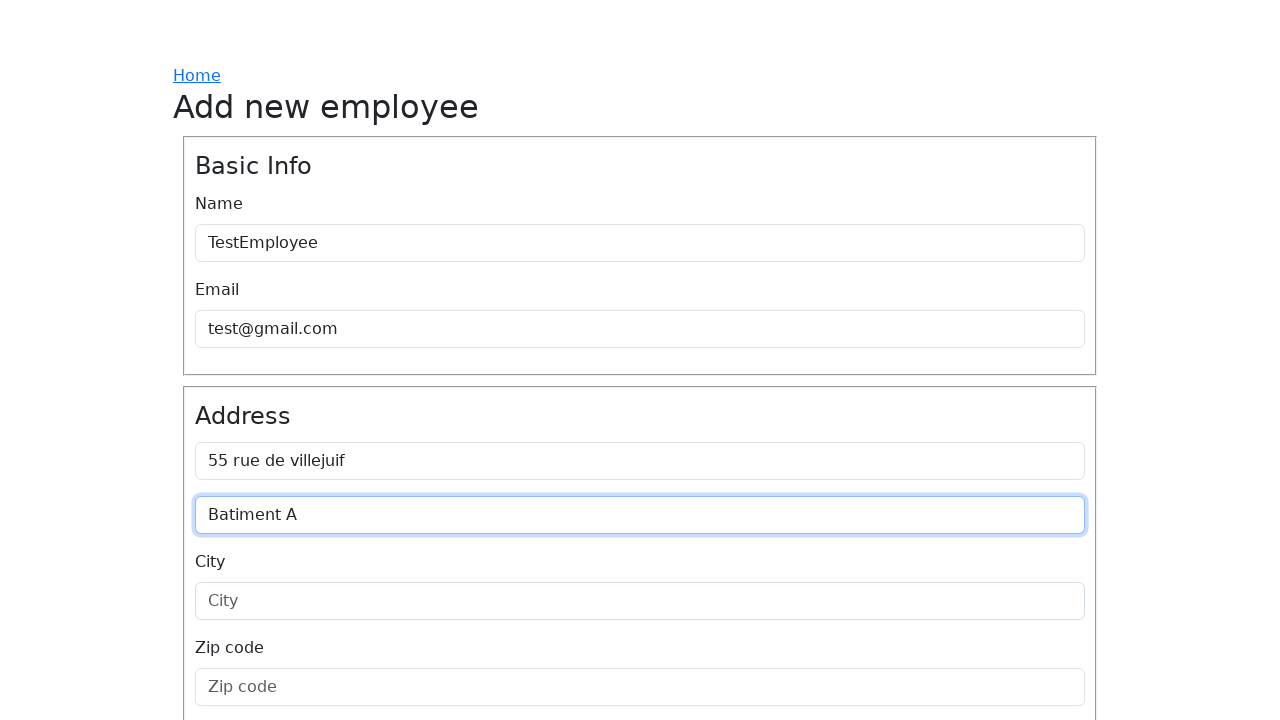

Filled city field with 'Paris' on internal:attr=[placeholder="City"i]
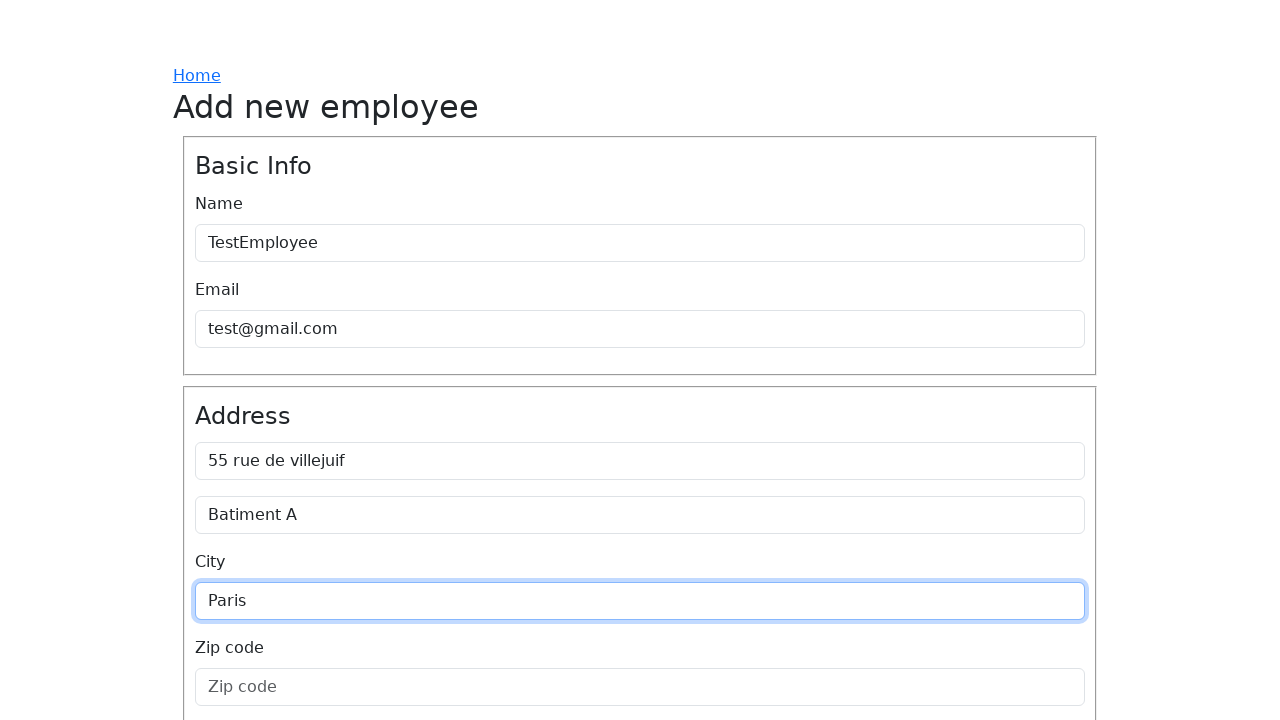

Clicked zip code field at (640, 687) on internal:attr=[placeholder="Zip code"i]
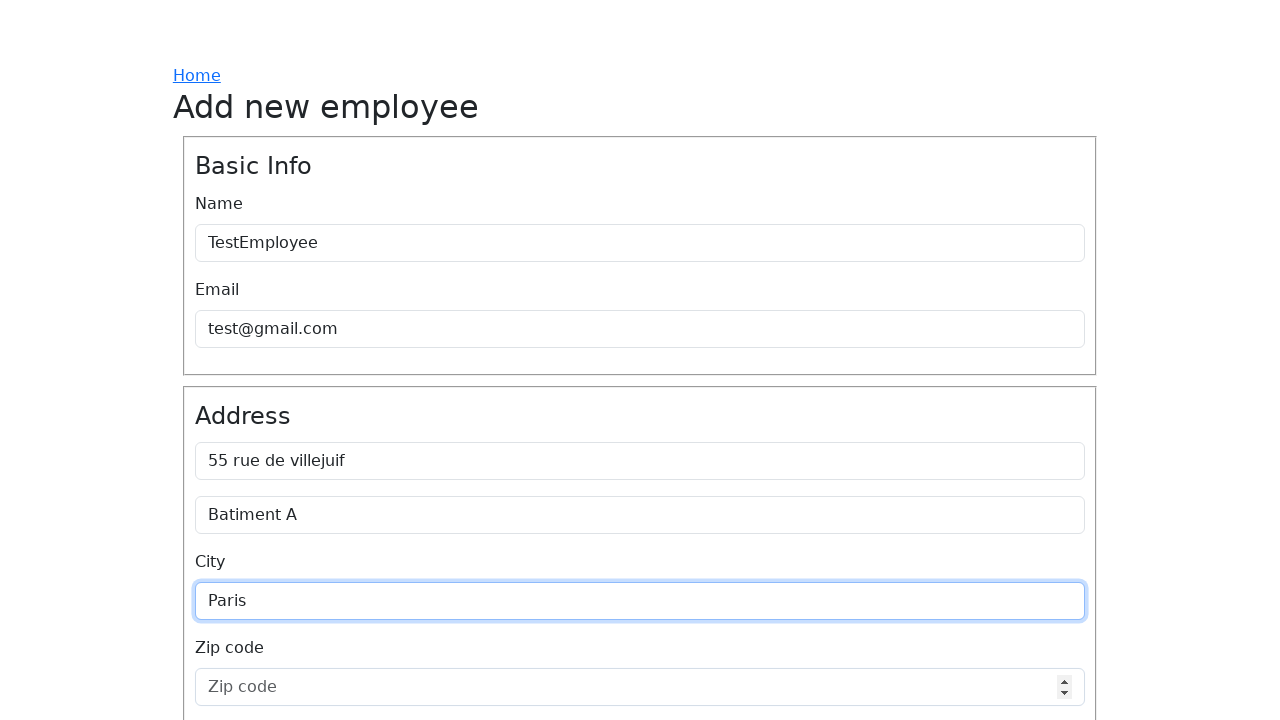

Filled zip code field with '75010' on internal:attr=[placeholder="Zip code"i]
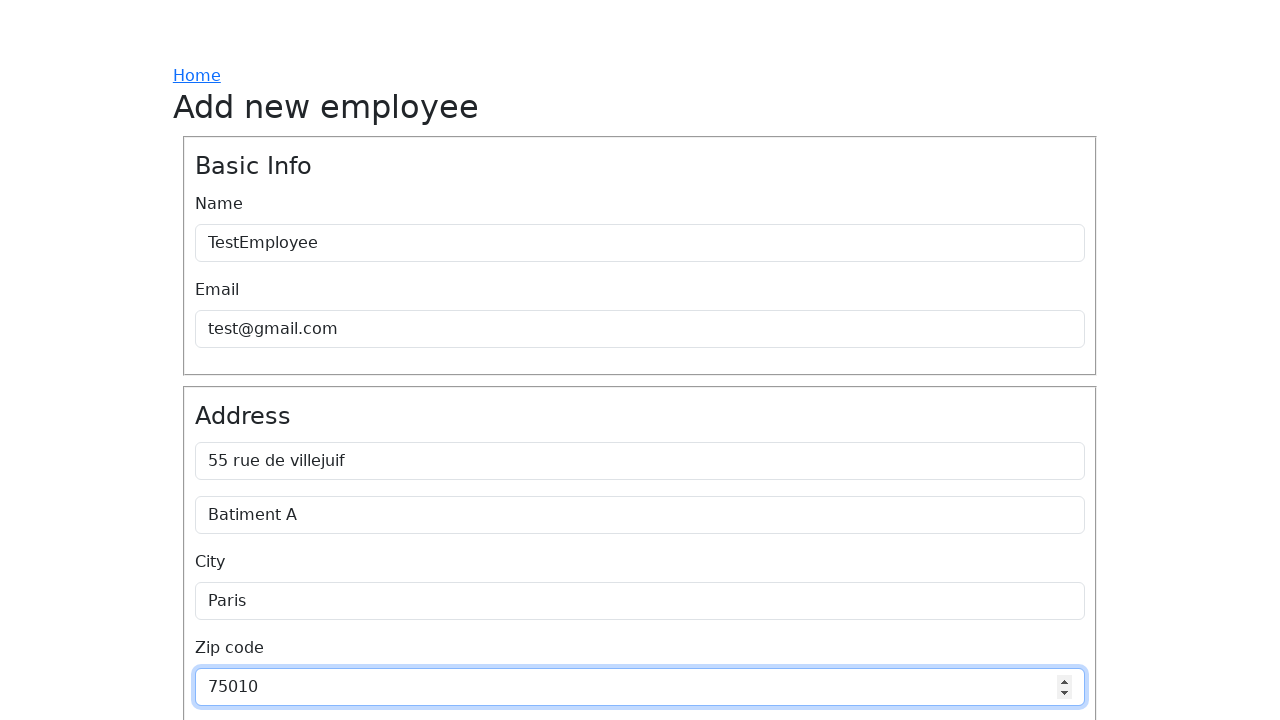

Filled hiring date field with '2025-02-25' on internal:attr=[placeholder="Hiring date"i]
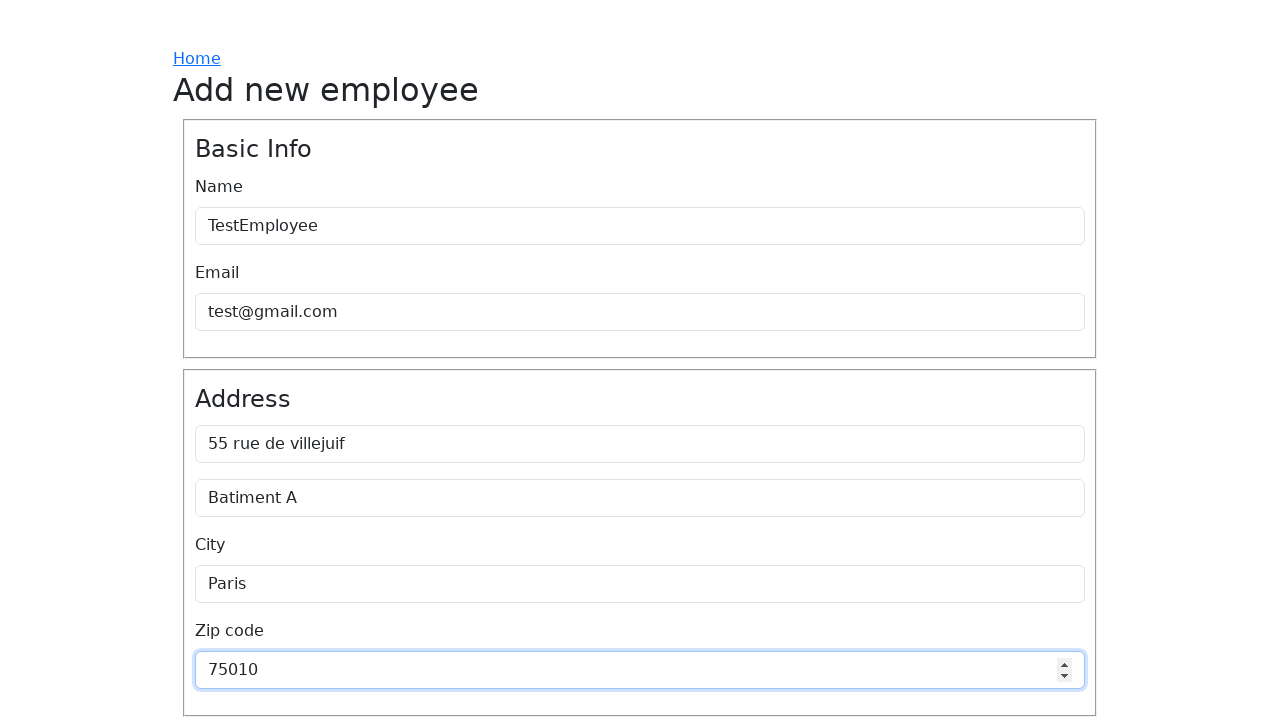

Clicked job title field at (640, 537) on internal:attr=[placeholder="Job title"i]
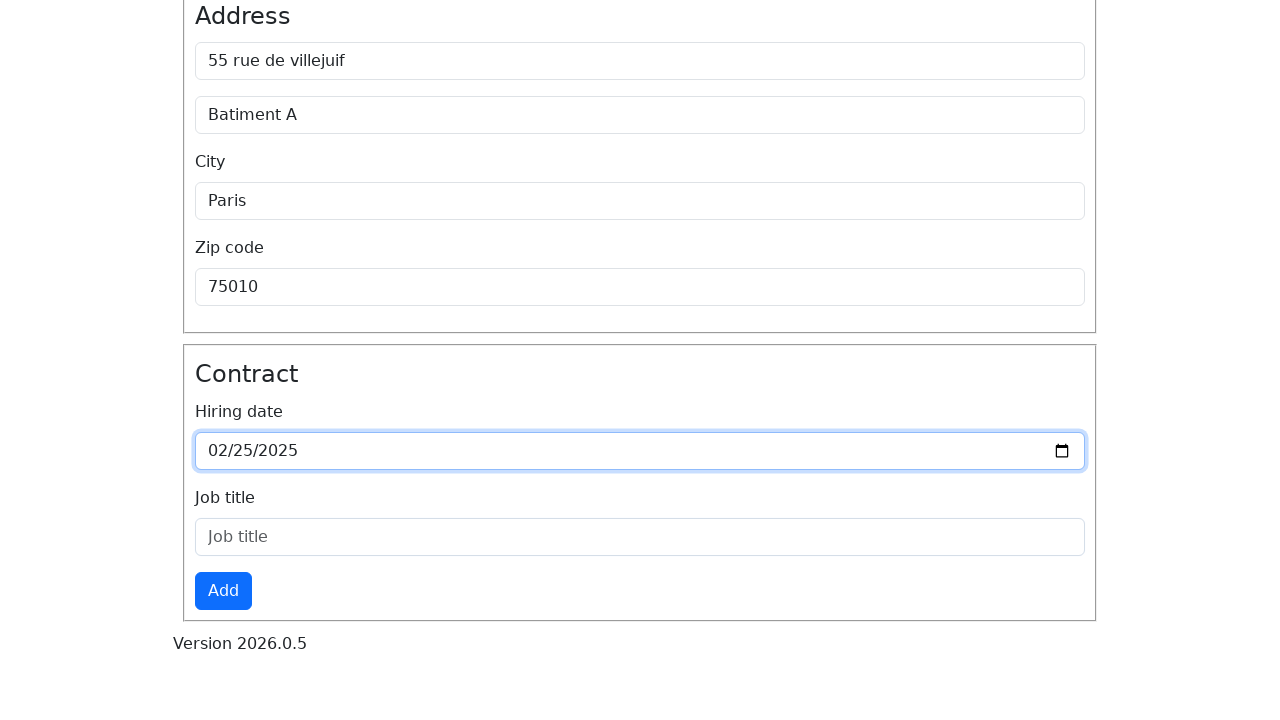

Filled job title field with 'RH' on internal:attr=[placeholder="Job title"i]
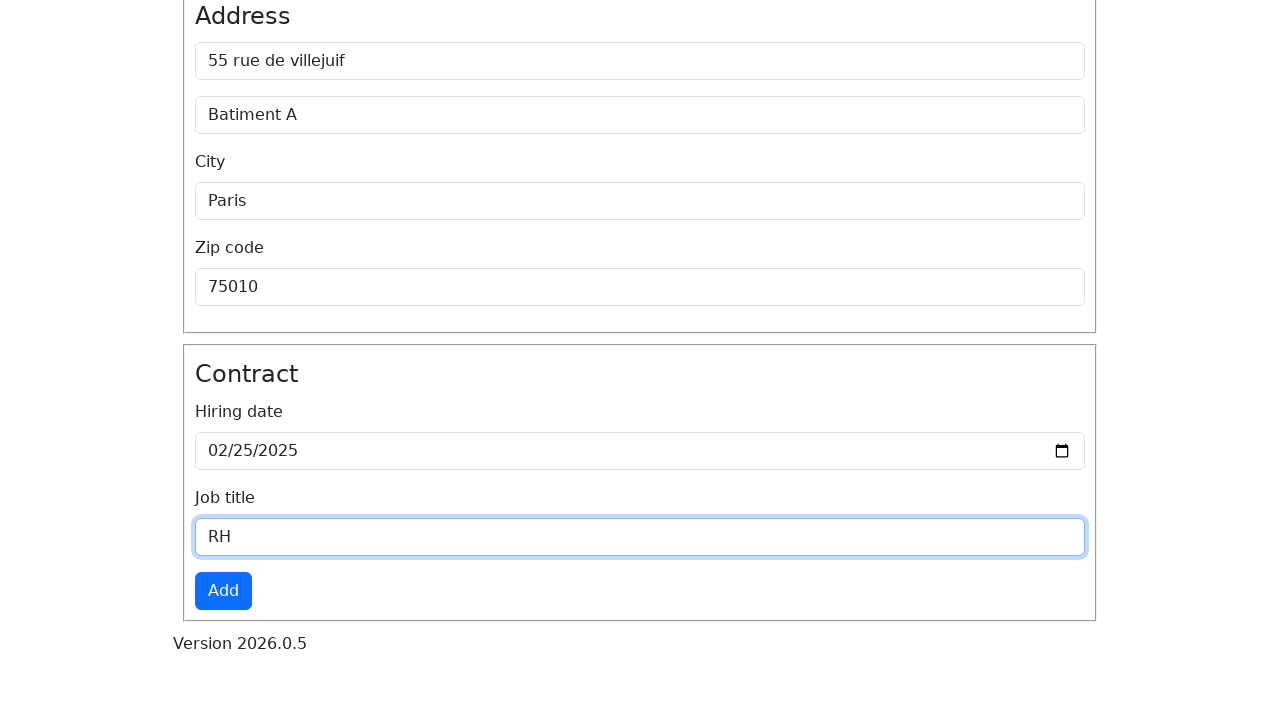

Clicked 'Add' button to submit the employee form at (223, 591) on internal:role=button[name="Add"i]
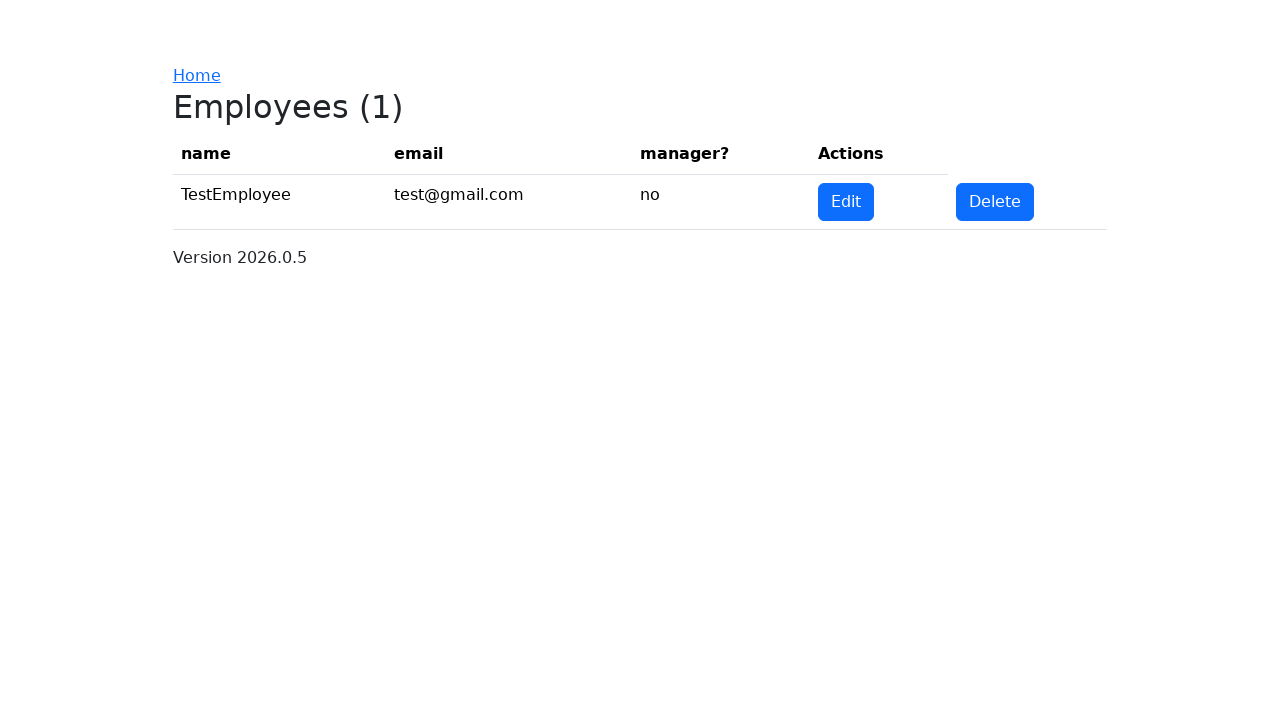

Navigated to employees list page
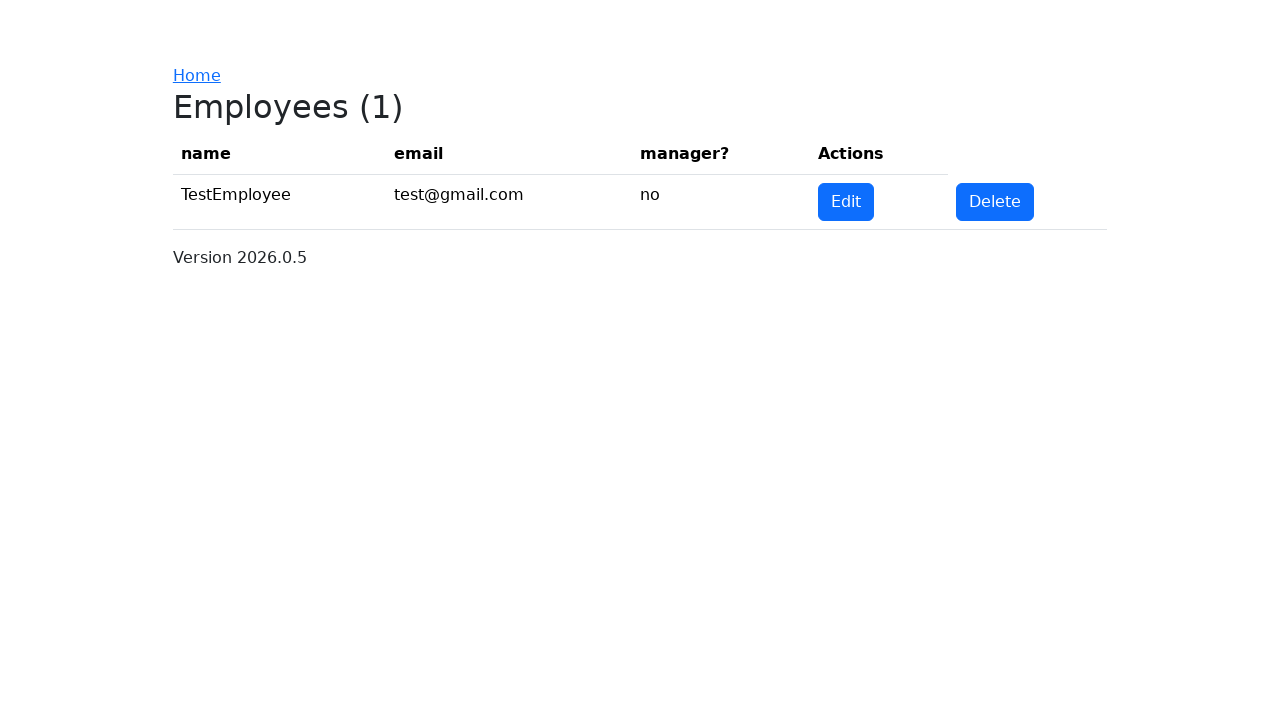

Verified that new employee 'TestEmployee' appears in employees list
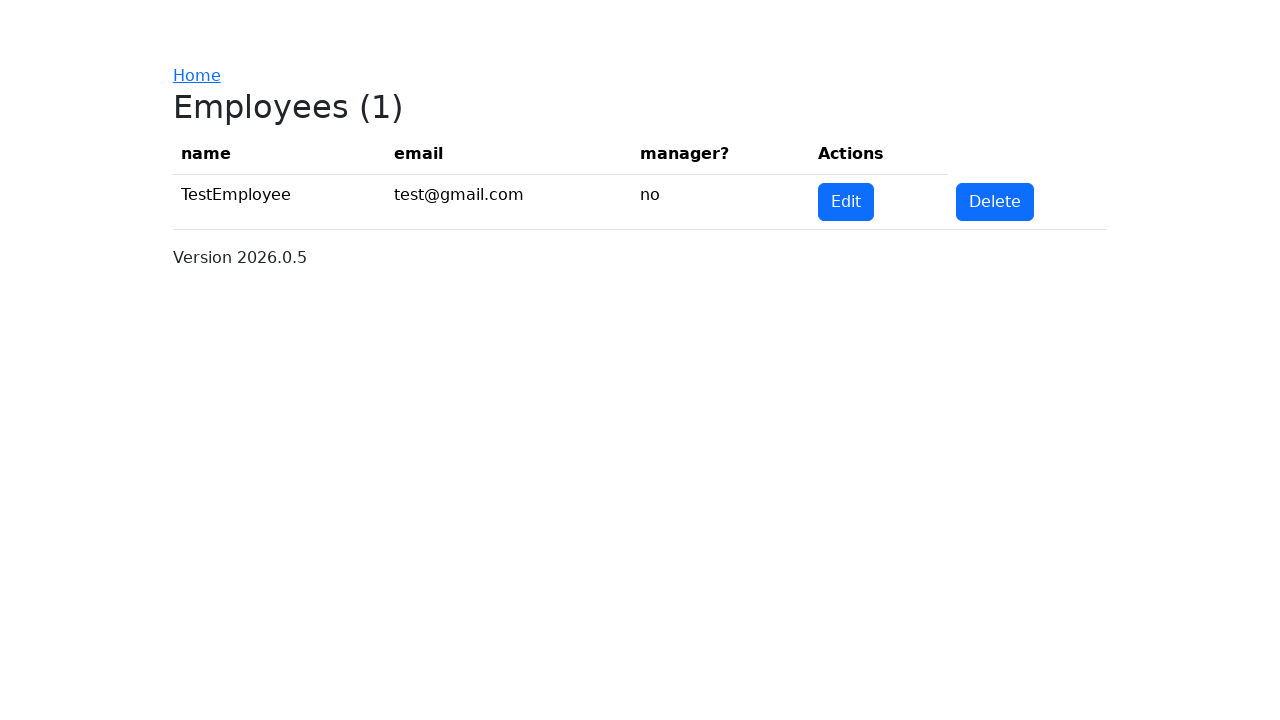

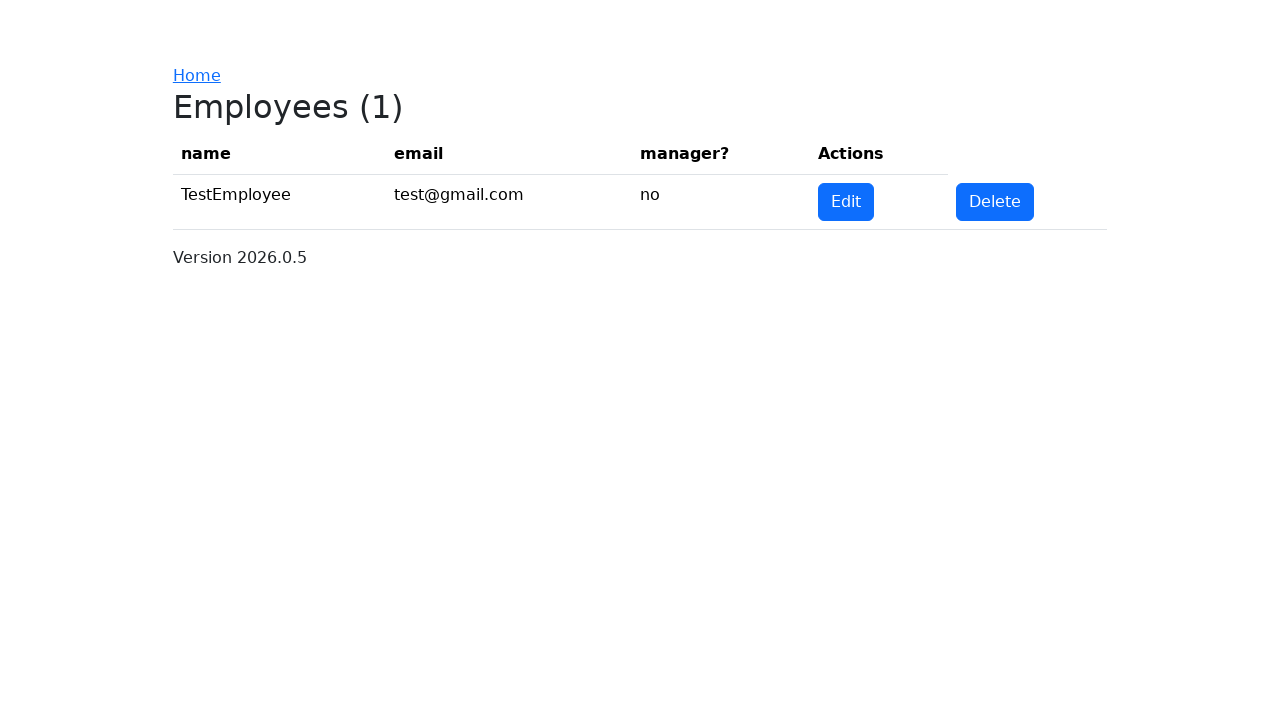